Tests that the complete all checkbox updates state when individual items are completed or cleared

Starting URL: https://demo.playwright.dev/todomvc

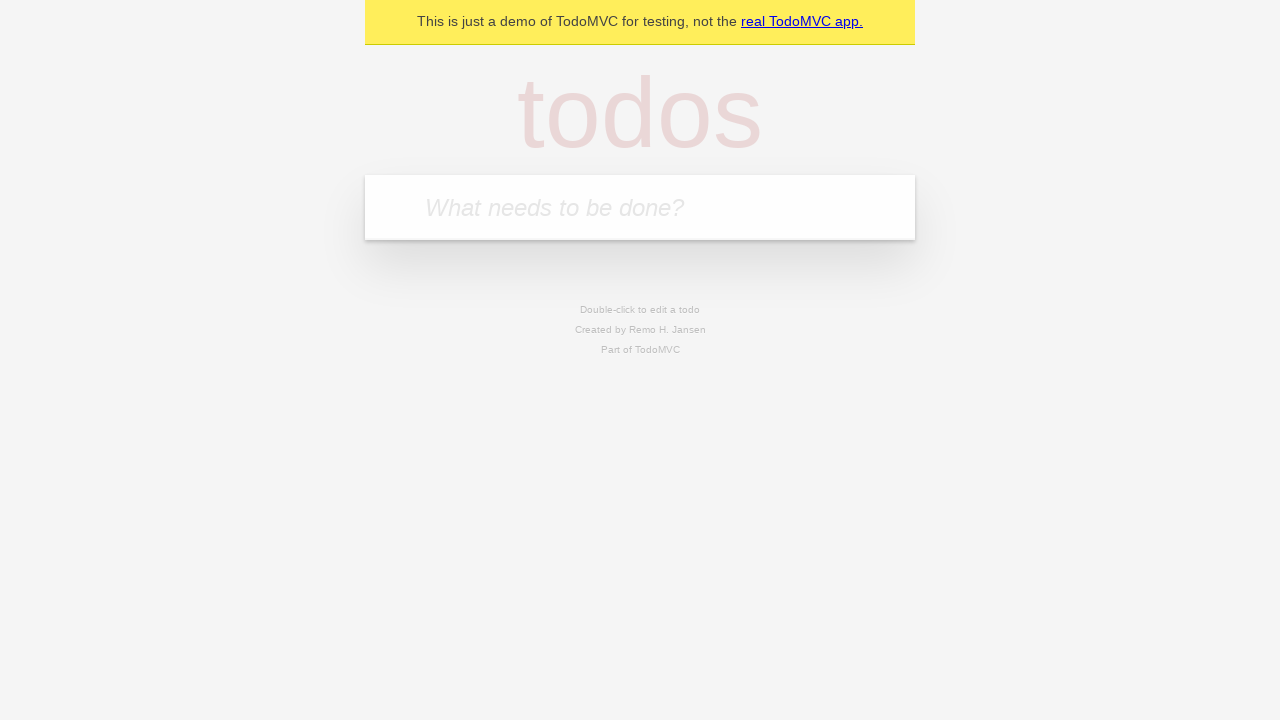

Filled todo input with 'buy some cheese' on internal:attr=[placeholder="What needs to be done?"i]
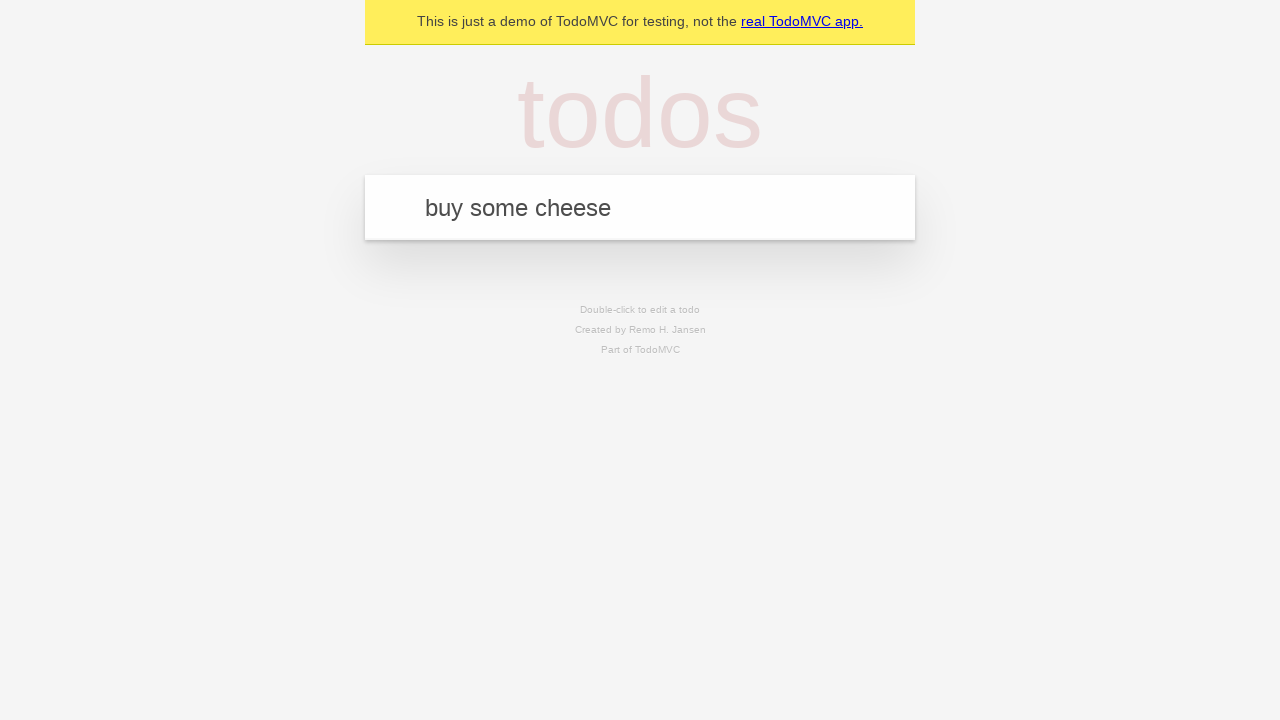

Pressed Enter to add first todo item on internal:attr=[placeholder="What needs to be done?"i]
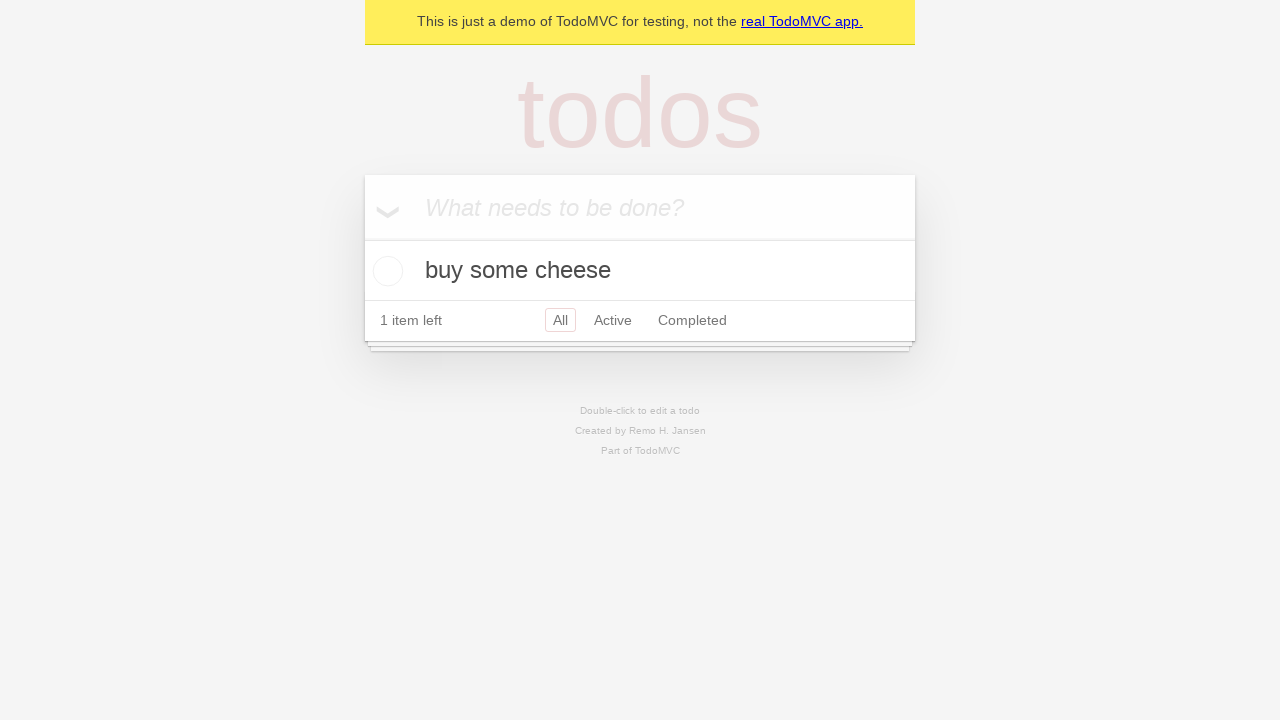

Filled todo input with 'feed the cat' on internal:attr=[placeholder="What needs to be done?"i]
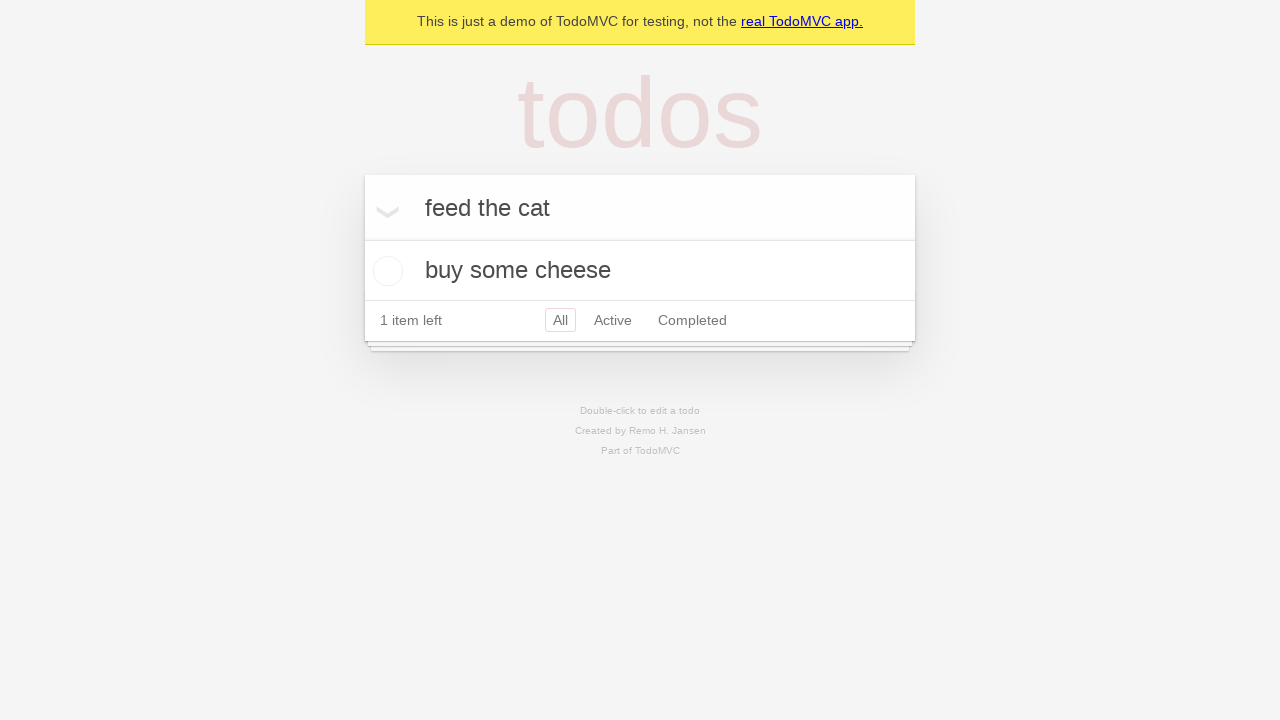

Pressed Enter to add second todo item on internal:attr=[placeholder="What needs to be done?"i]
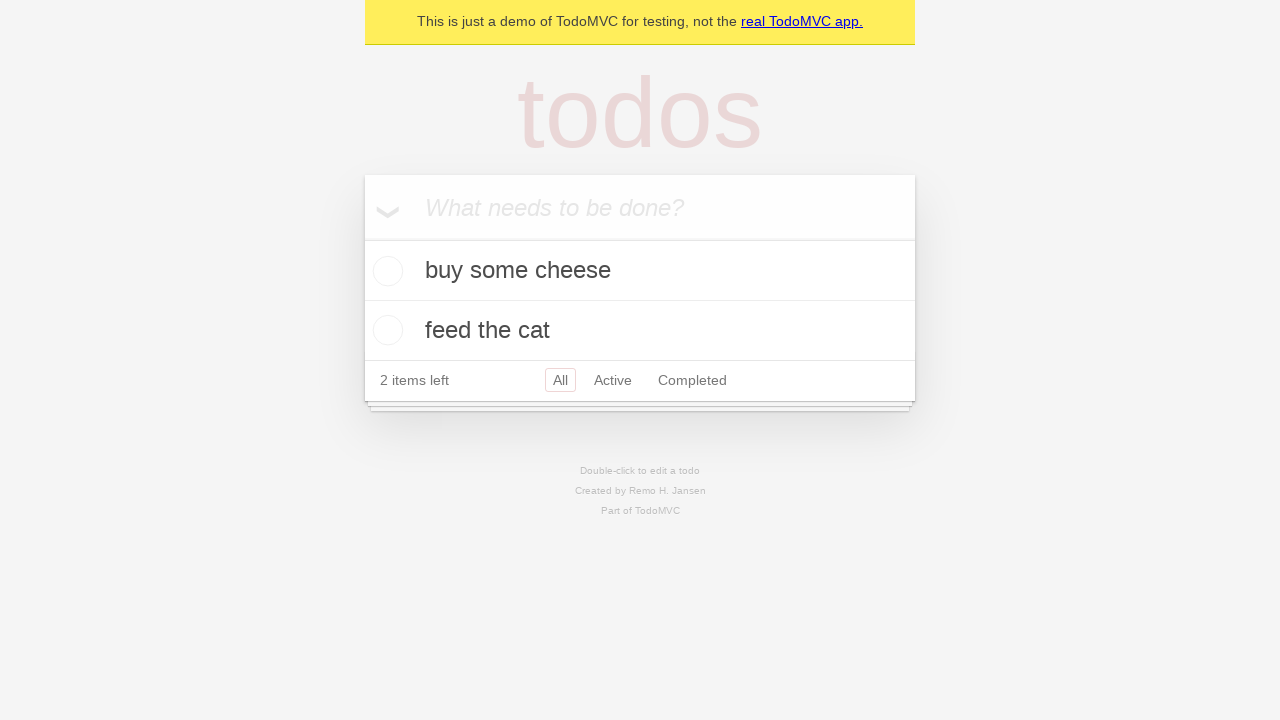

Filled todo input with 'book a doctors appointment' on internal:attr=[placeholder="What needs to be done?"i]
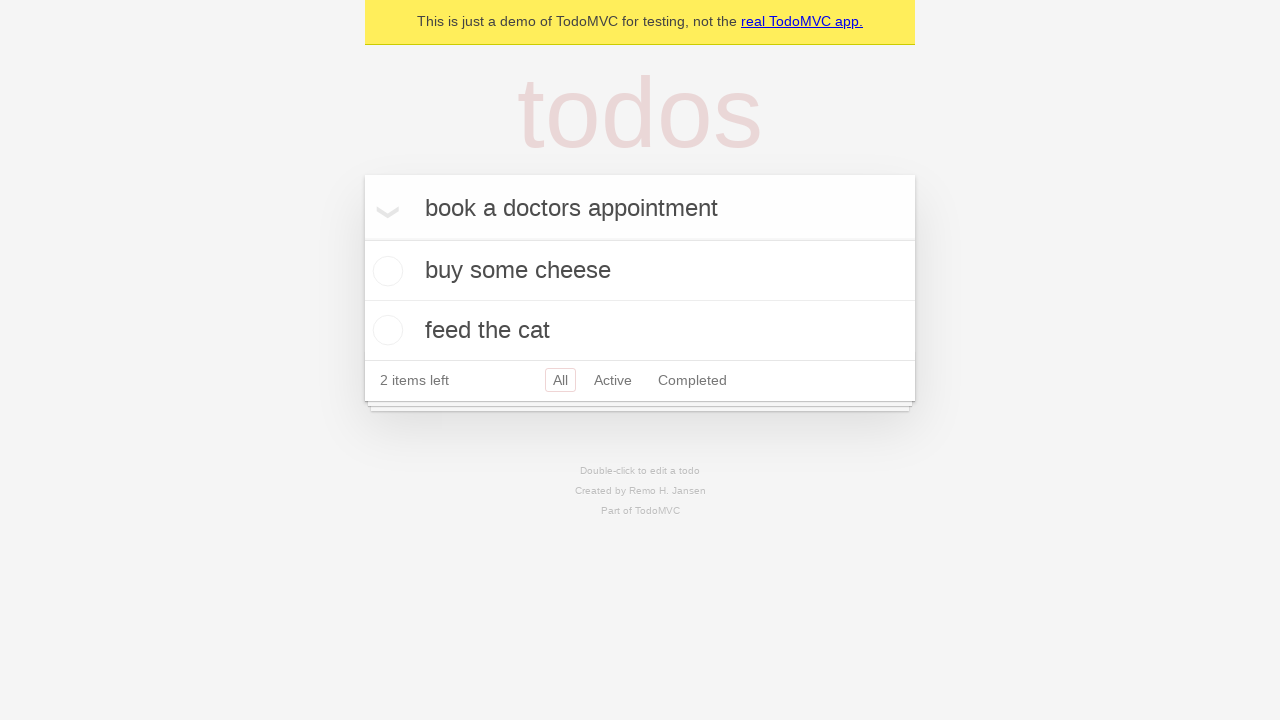

Pressed Enter to add third todo item on internal:attr=[placeholder="What needs to be done?"i]
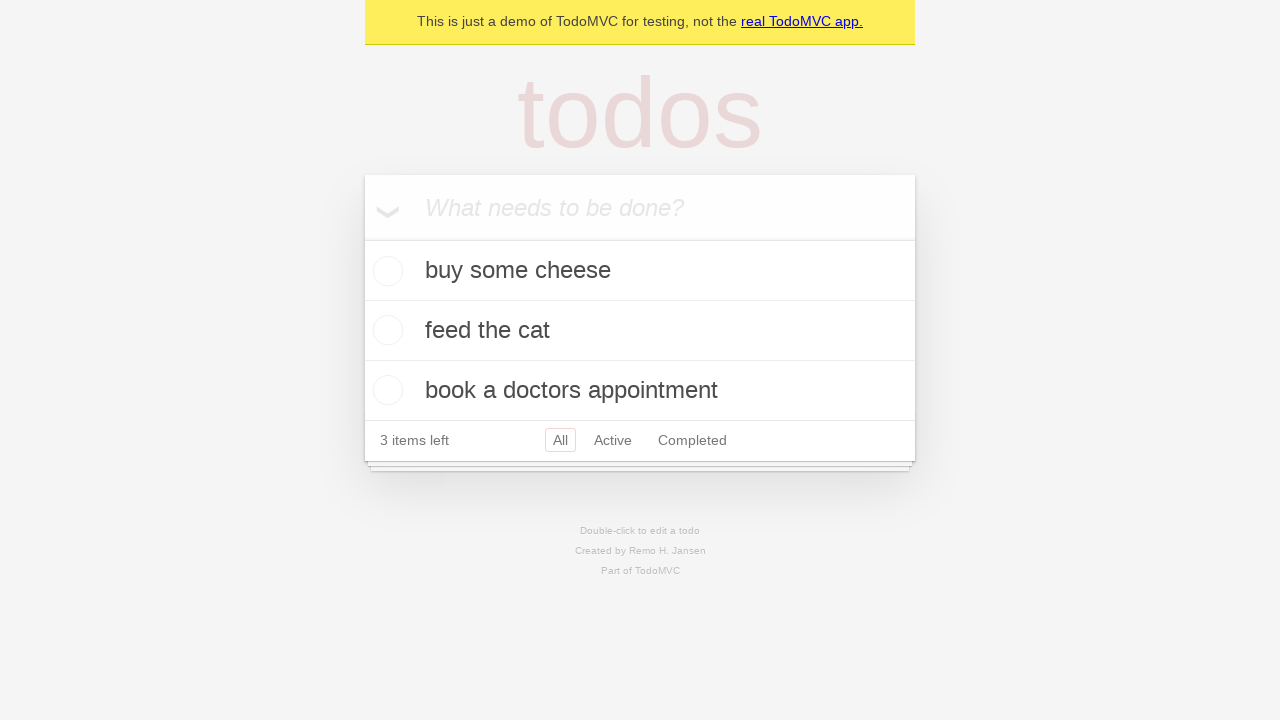

Waited for todo items to be added to the list
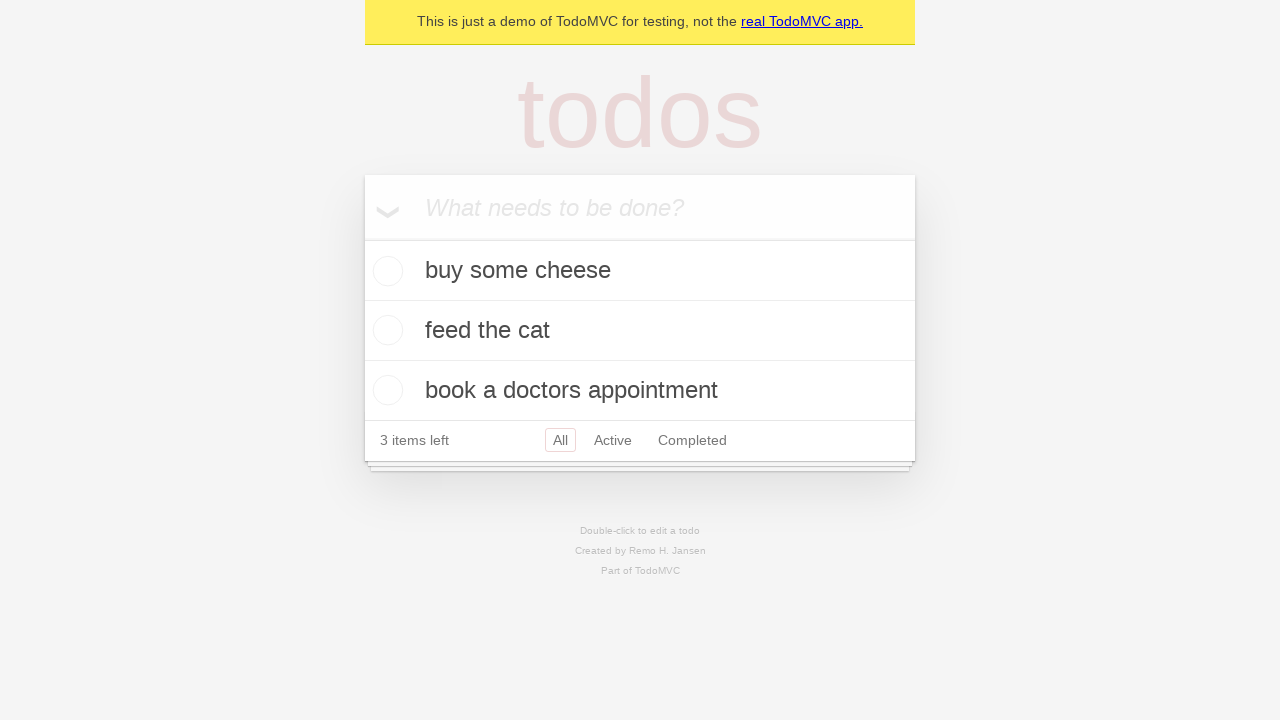

Checked the 'Mark all as complete' checkbox at (362, 238) on internal:label="Mark all as complete"i
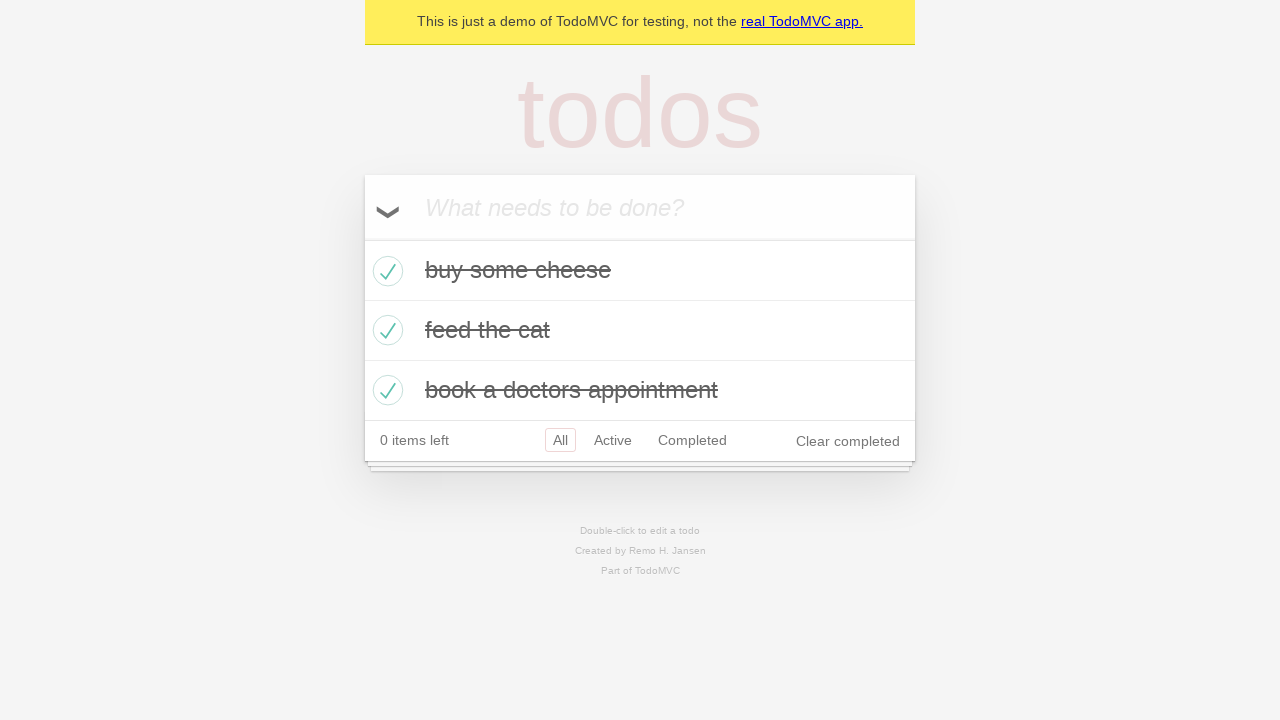

Unchecked the first todo item at (385, 271) on internal:testid=[data-testid="todo-item"s] >> nth=0 >> internal:role=checkbox
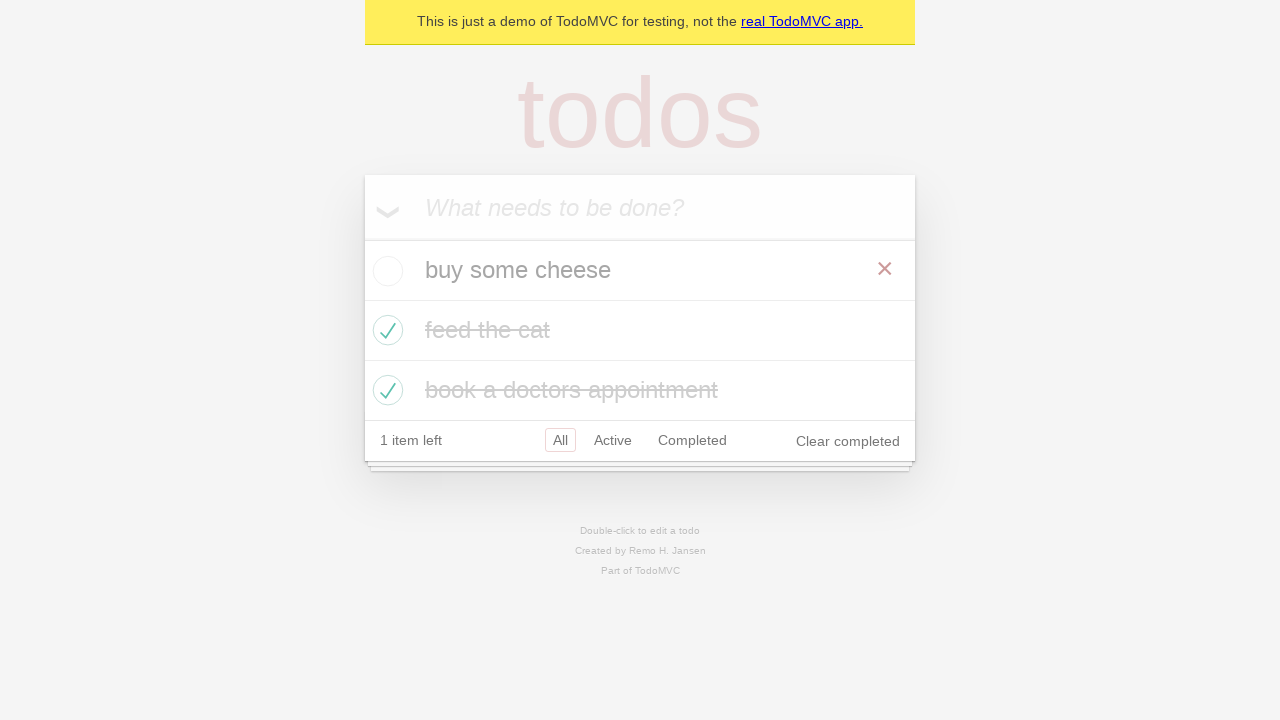

Checked the first todo item again at (385, 271) on internal:testid=[data-testid="todo-item"s] >> nth=0 >> internal:role=checkbox
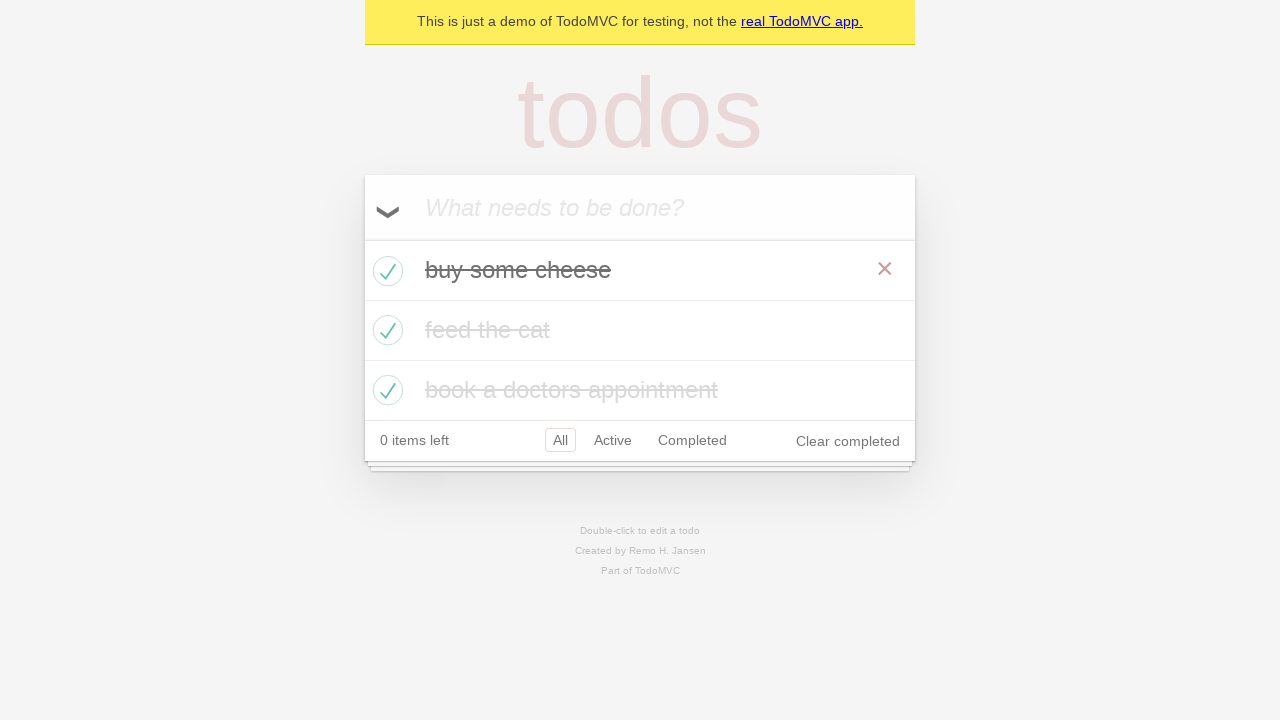

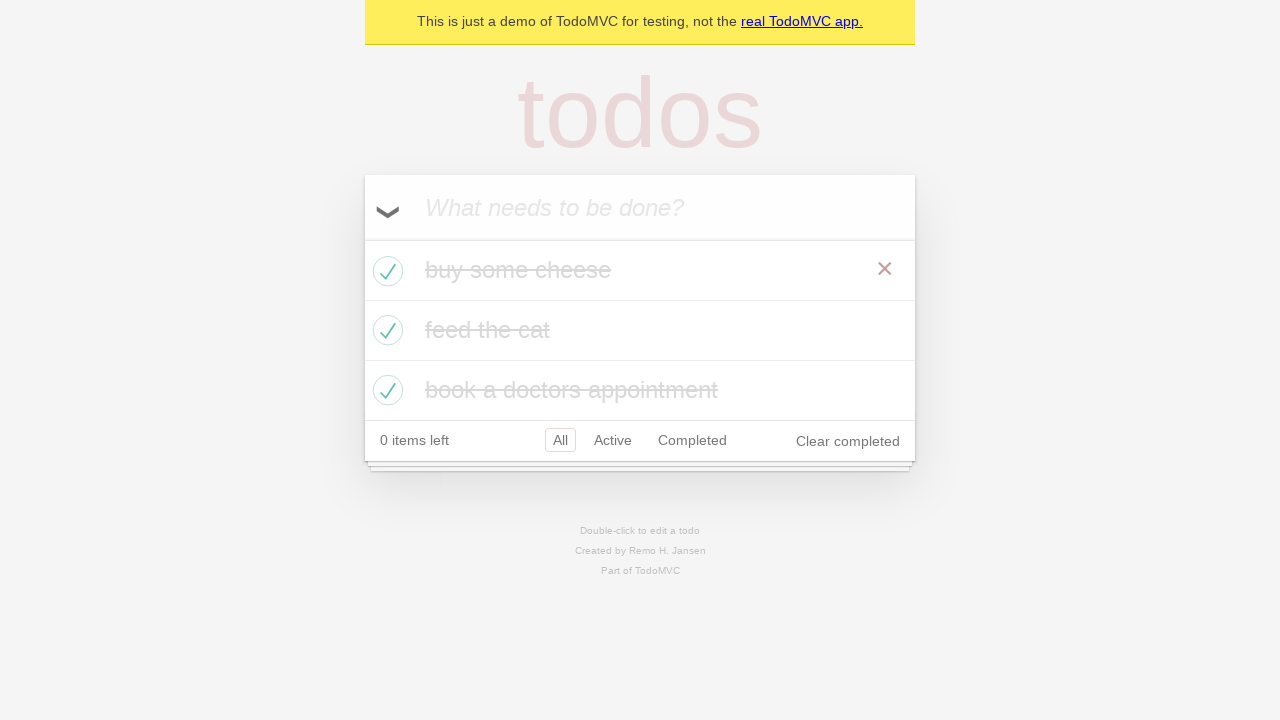